Tests iframe navigation by clicking through to nested frames page and switching between different frames to access content within them

Starting URL: https://the-internet.herokuapp.com/

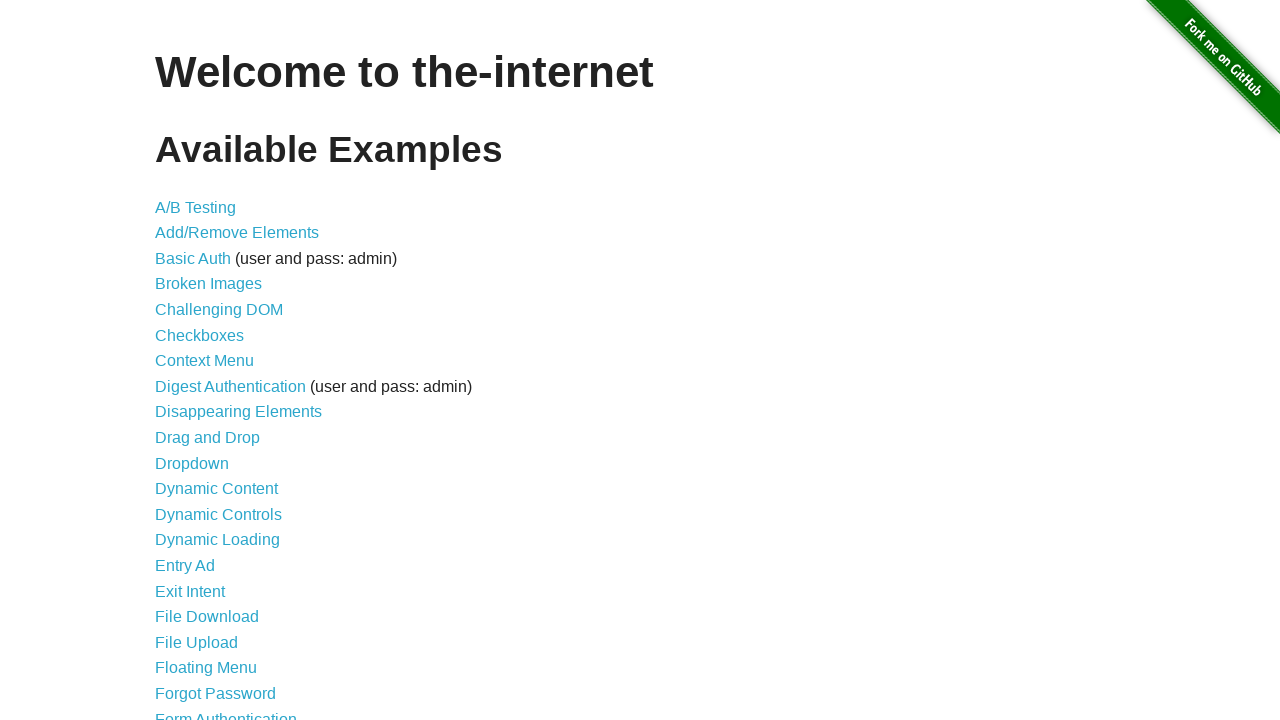

Clicked on frames link at (182, 361) on xpath=//a[@href='/frames']
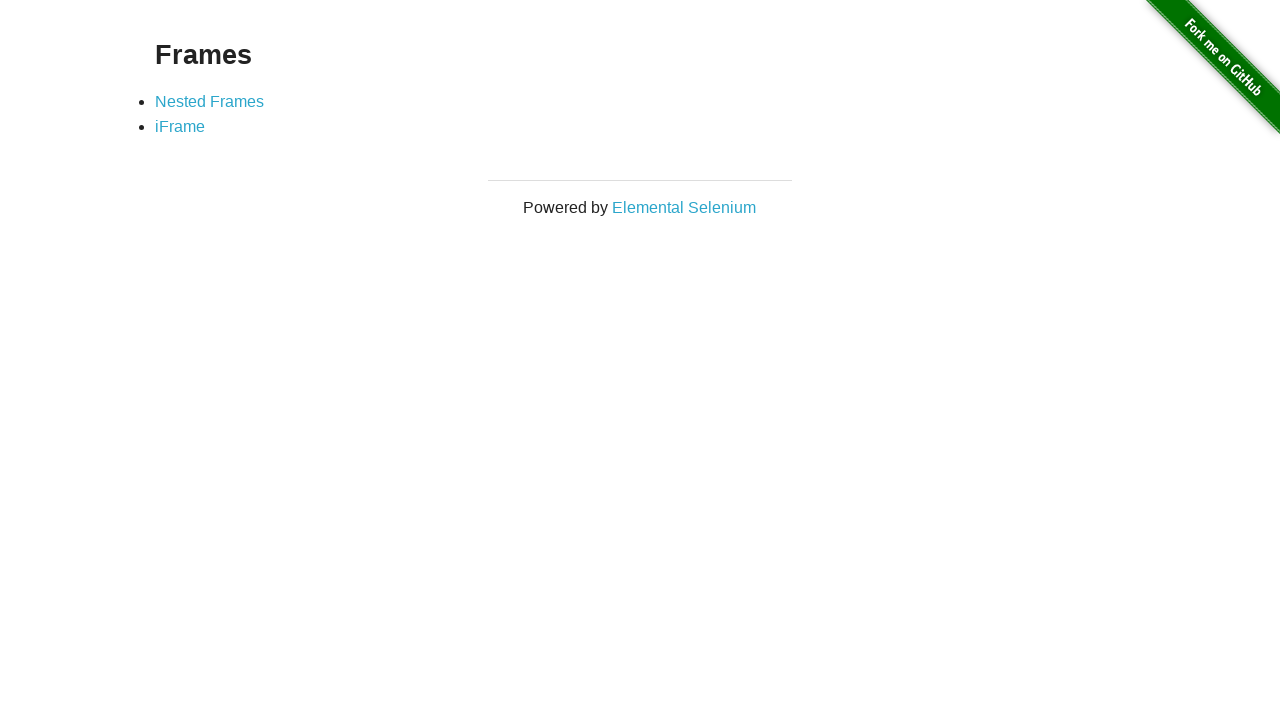

Clicked on nested frames link at (210, 101) on xpath=//a[@href='/nested_frames']
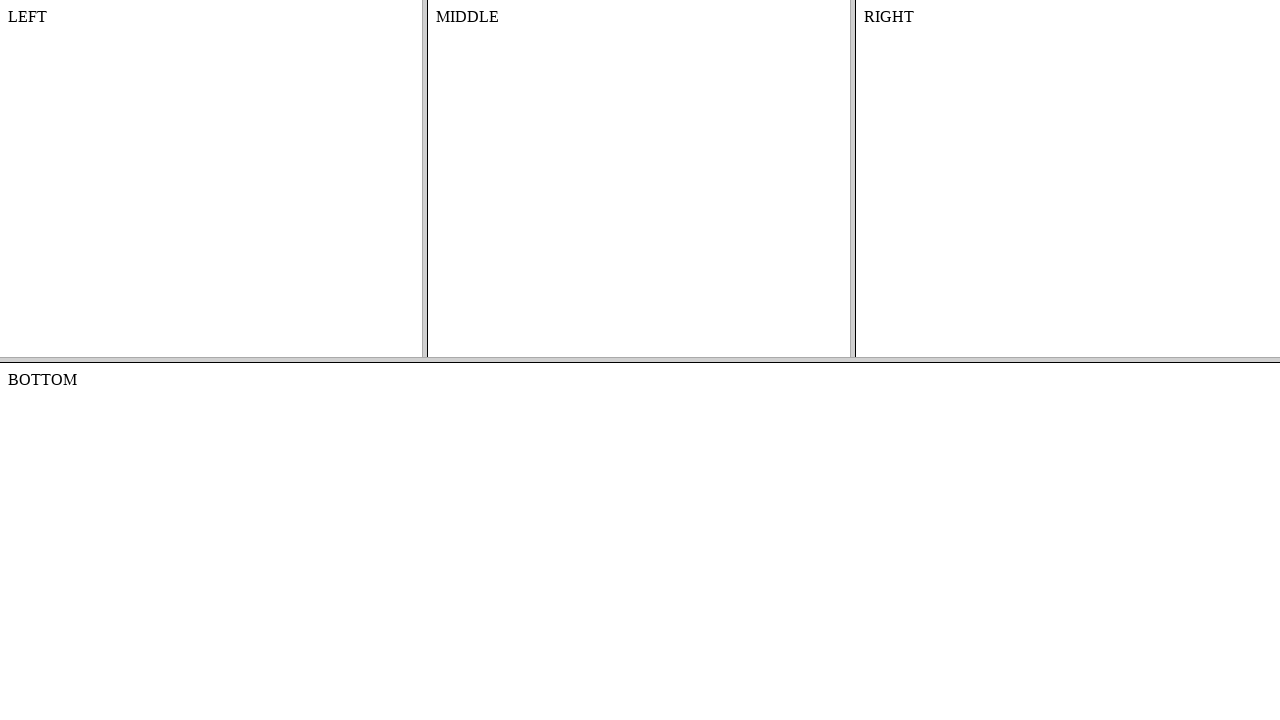

Located top frame
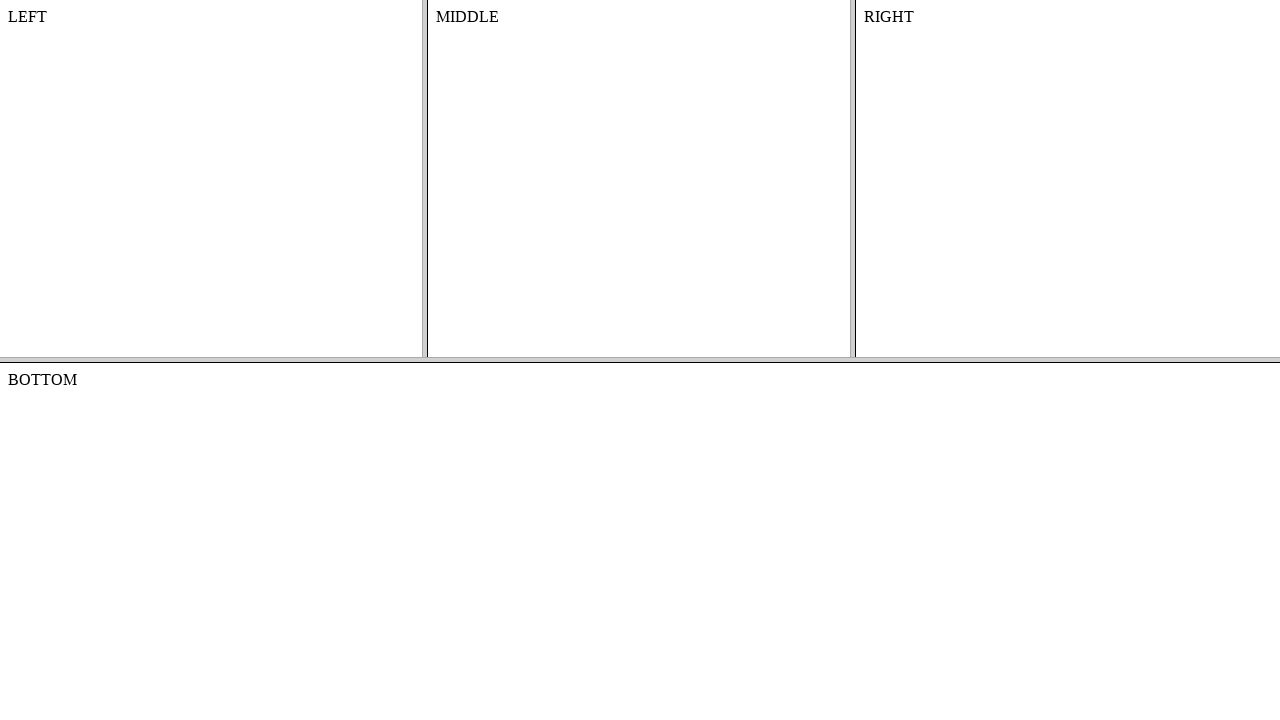

Located middle frame within top frame
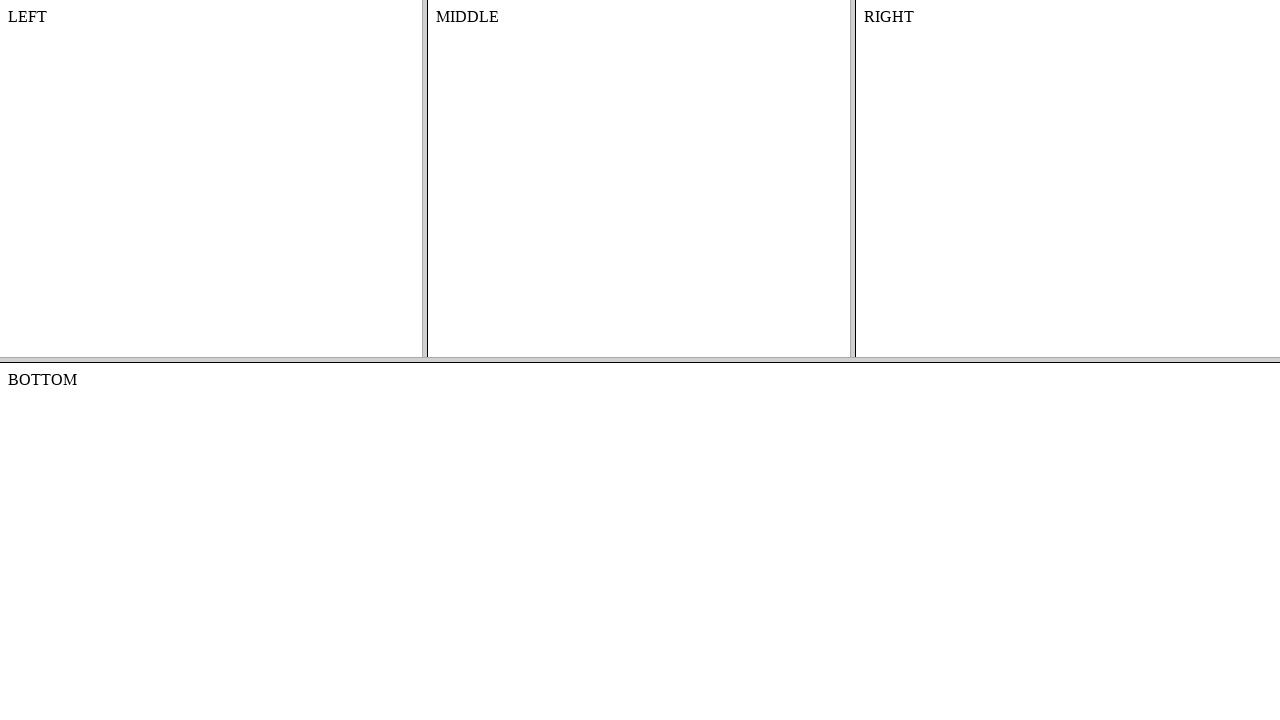

Retrieved text from middle frame: MIDDLE
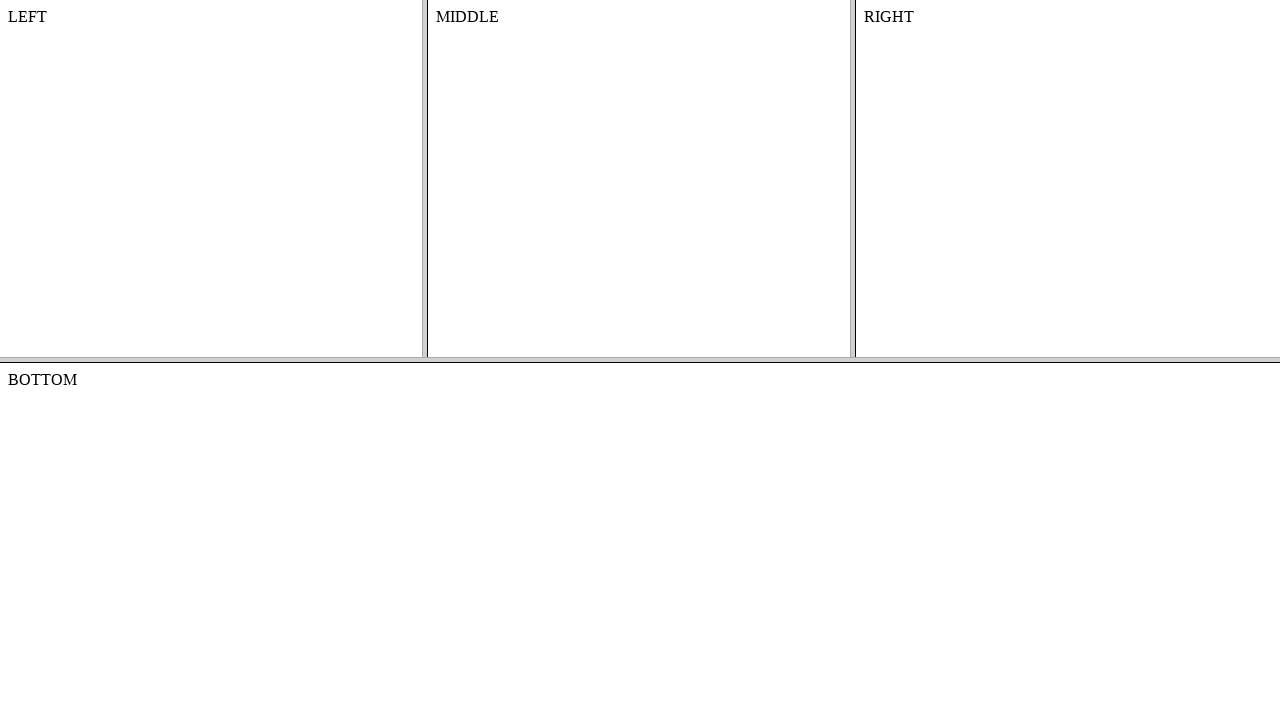

Navigated directly to nested frames page
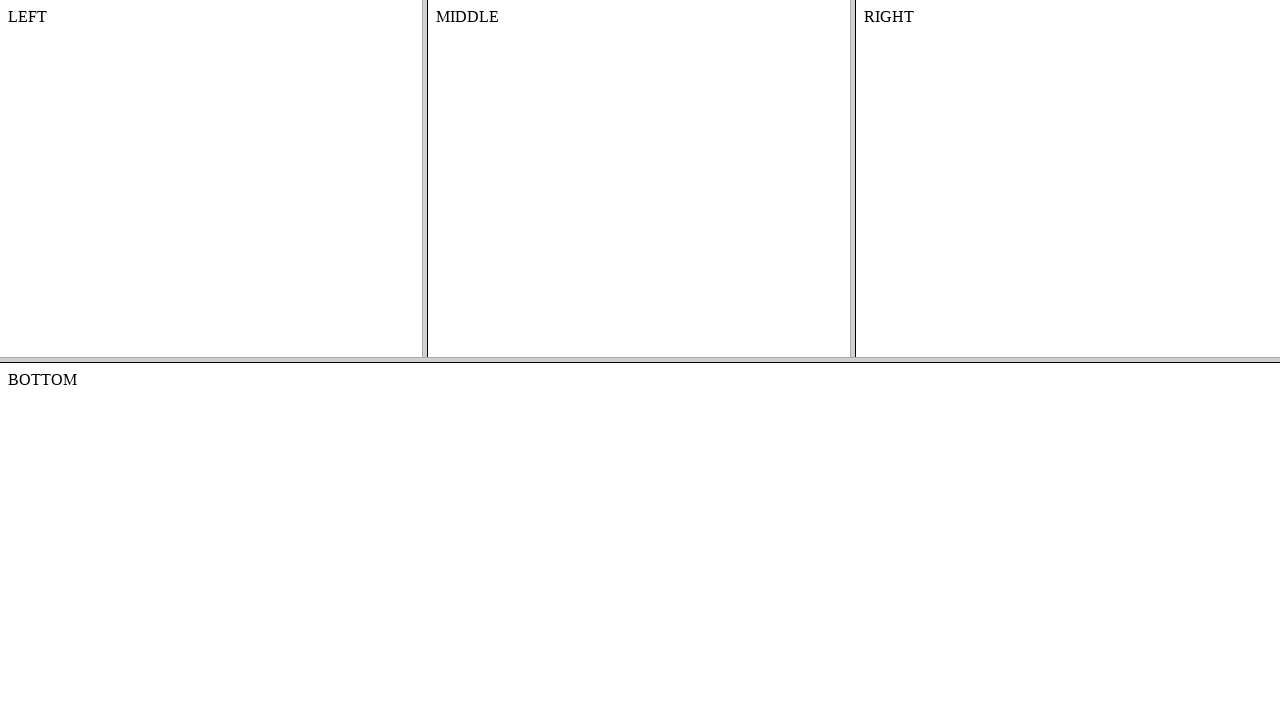

Located top frame again
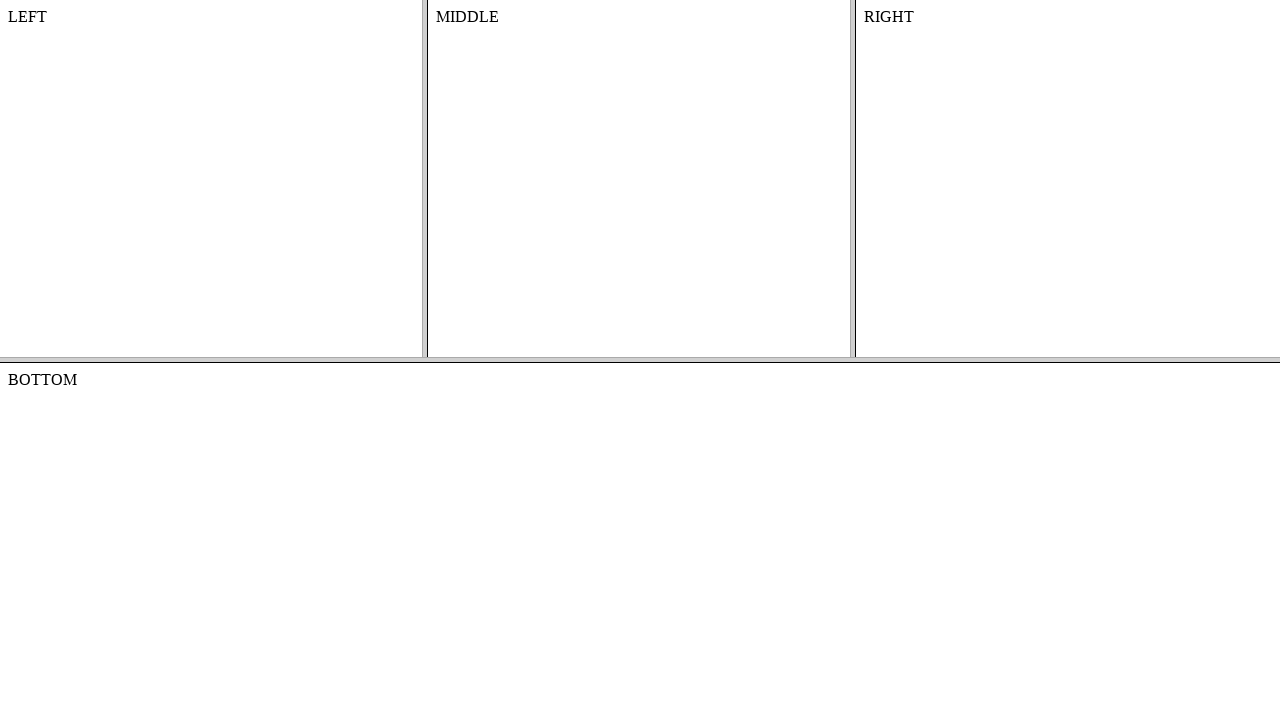

Located second nested frame (index 1) within top frame
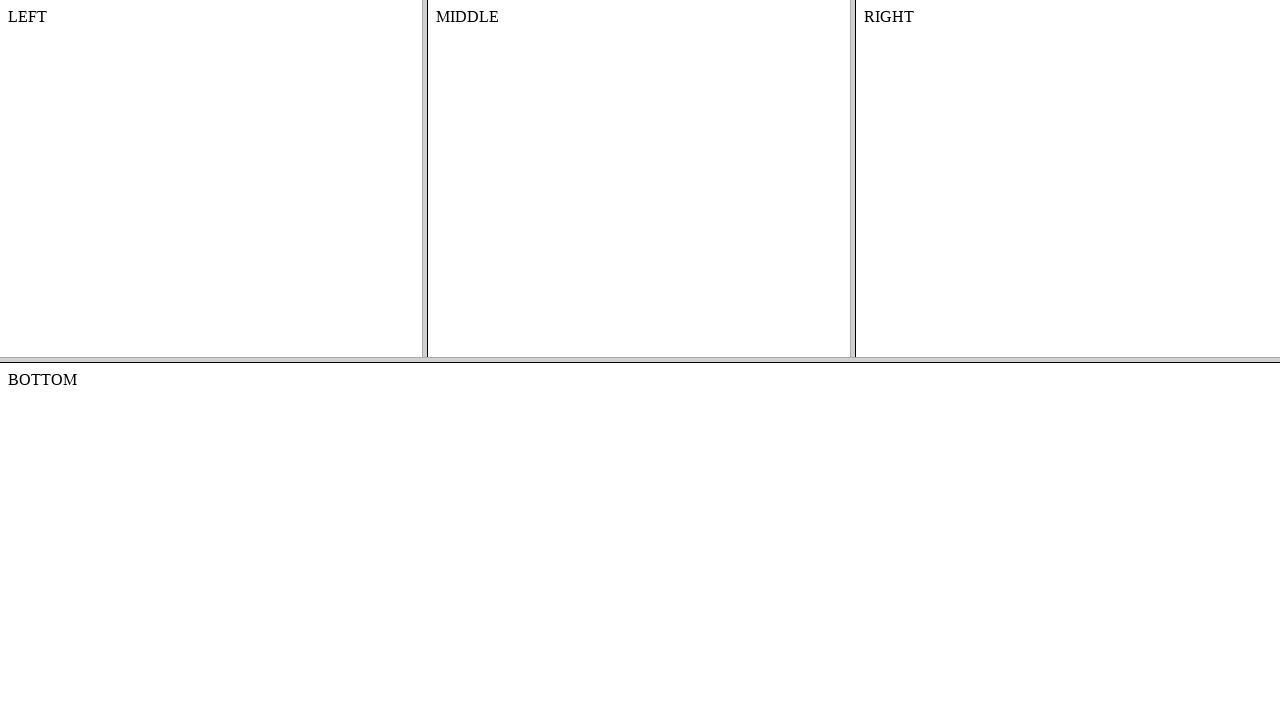

Located bottom frame
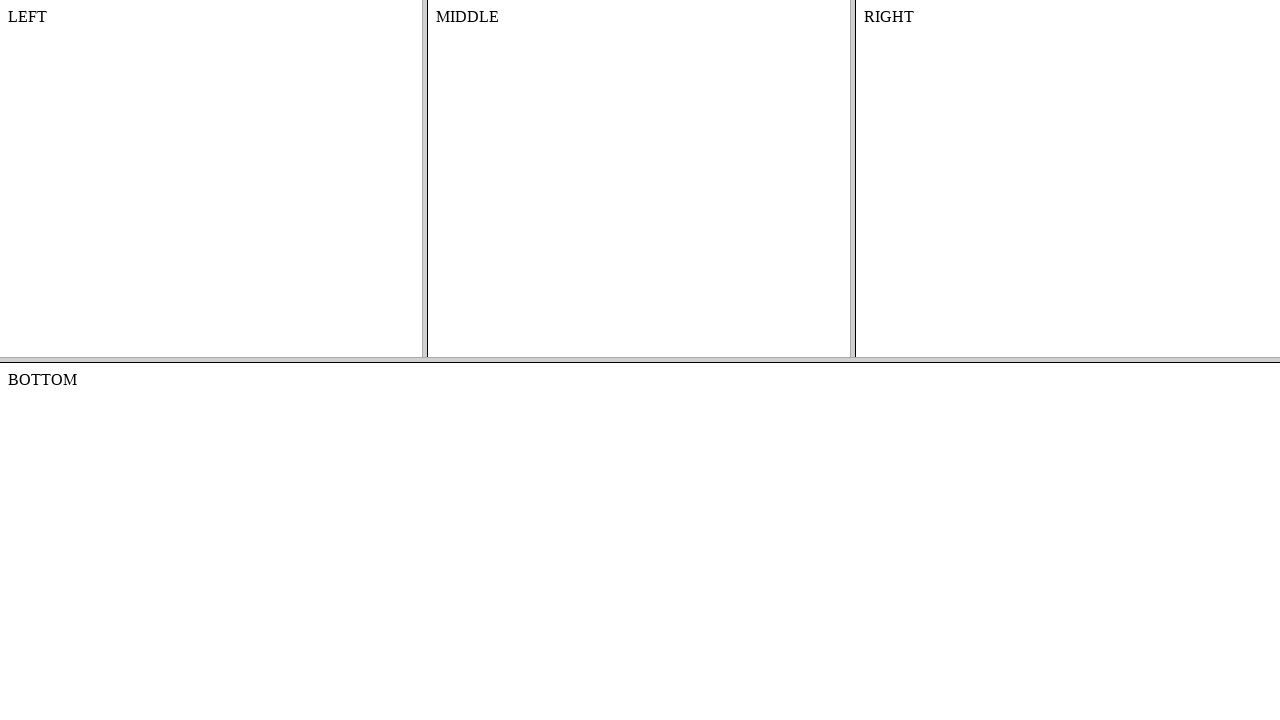

Retrieved text from bottom frame: BOTTOM

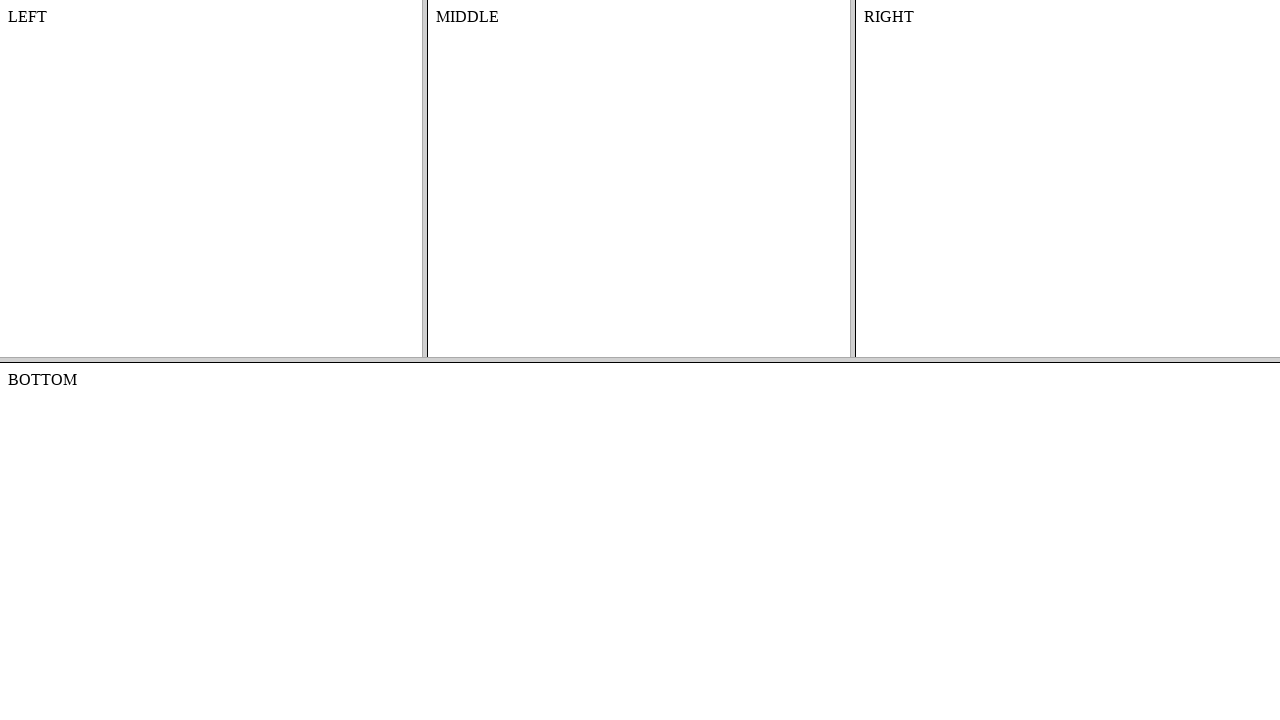

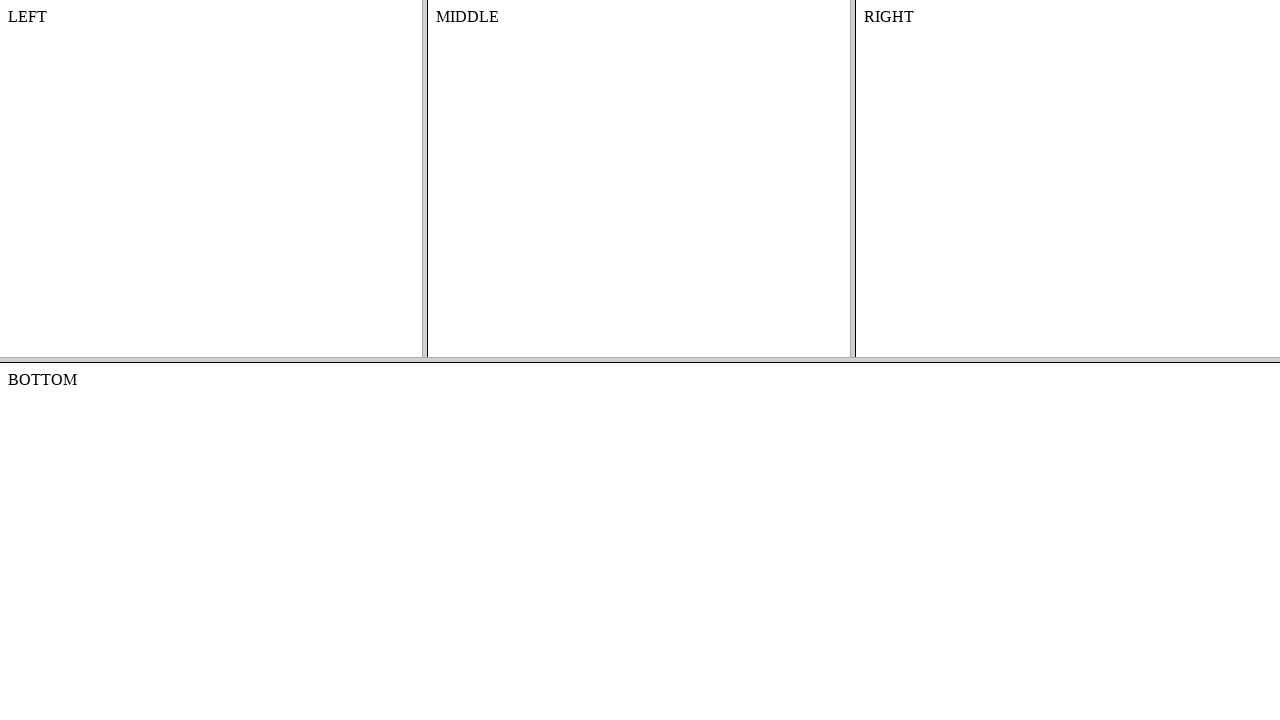